Tests right-click context menu functionality by performing a context click on a designated area, verifying the alert message, then clicking a link that opens a new window and verifying the content on the new page.

Starting URL: https://the-internet.herokuapp.com/context_menu

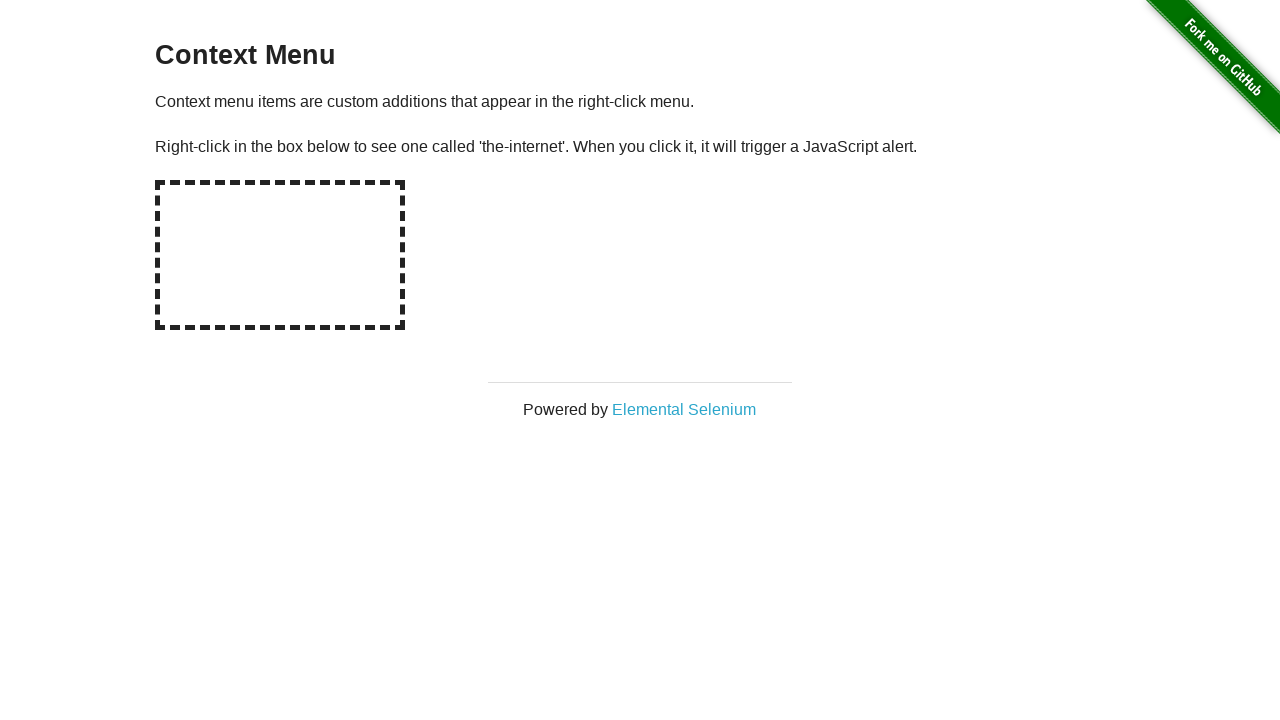

Set up dialog handler to accept alerts
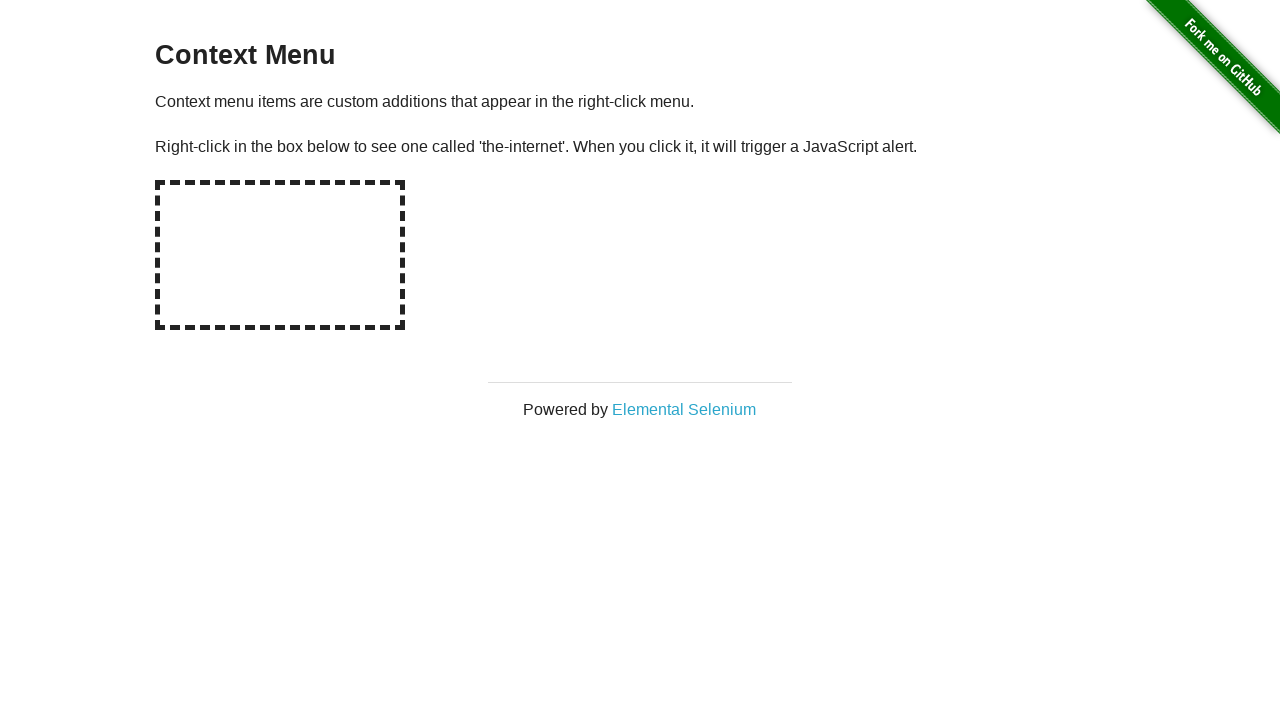

Right-clicked on hot-spot to trigger context menu at (280, 255) on #hot-spot
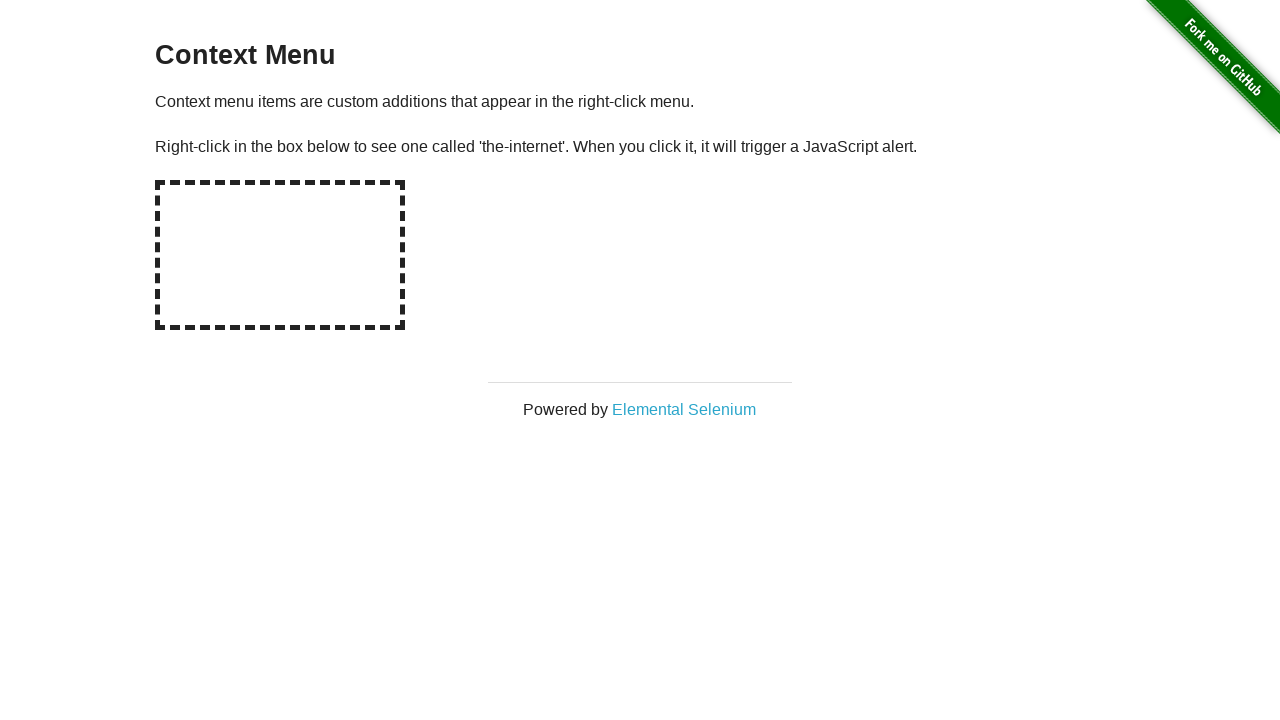

Waited for dialog to be handled
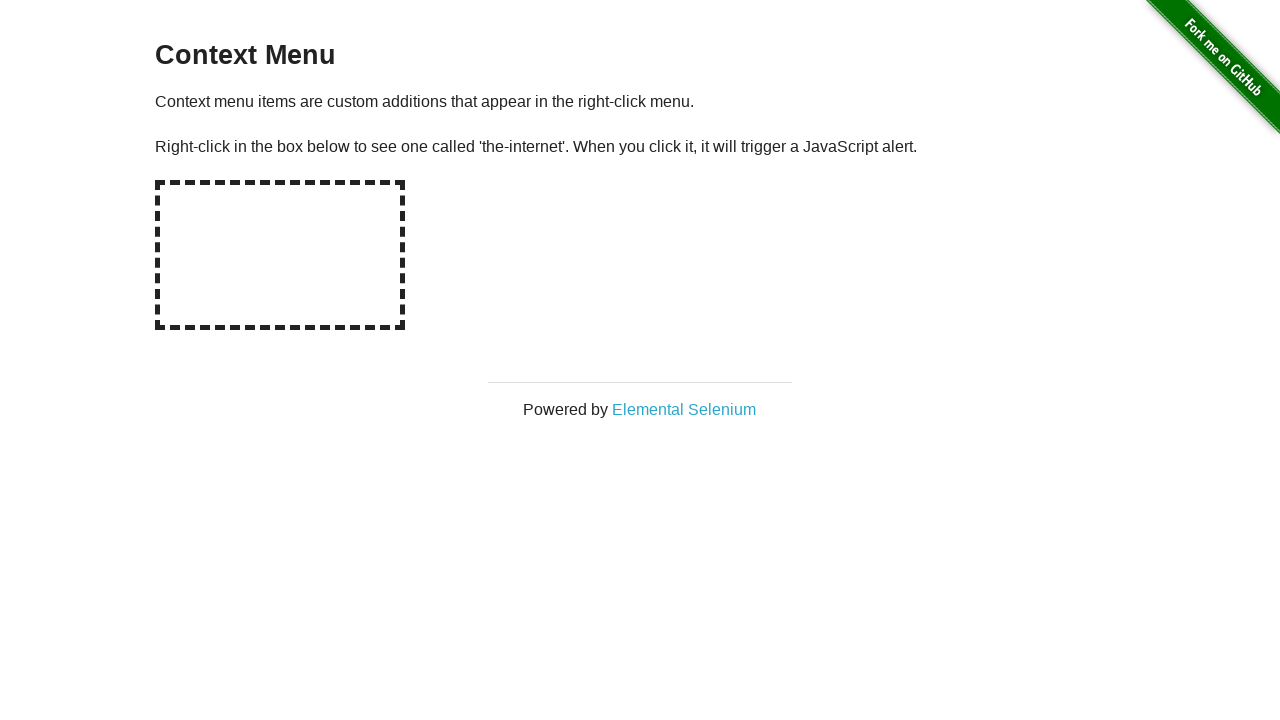

Clicked on 'Elemental Selenium' link to open new window at (684, 409) on text=Elemental Selenium
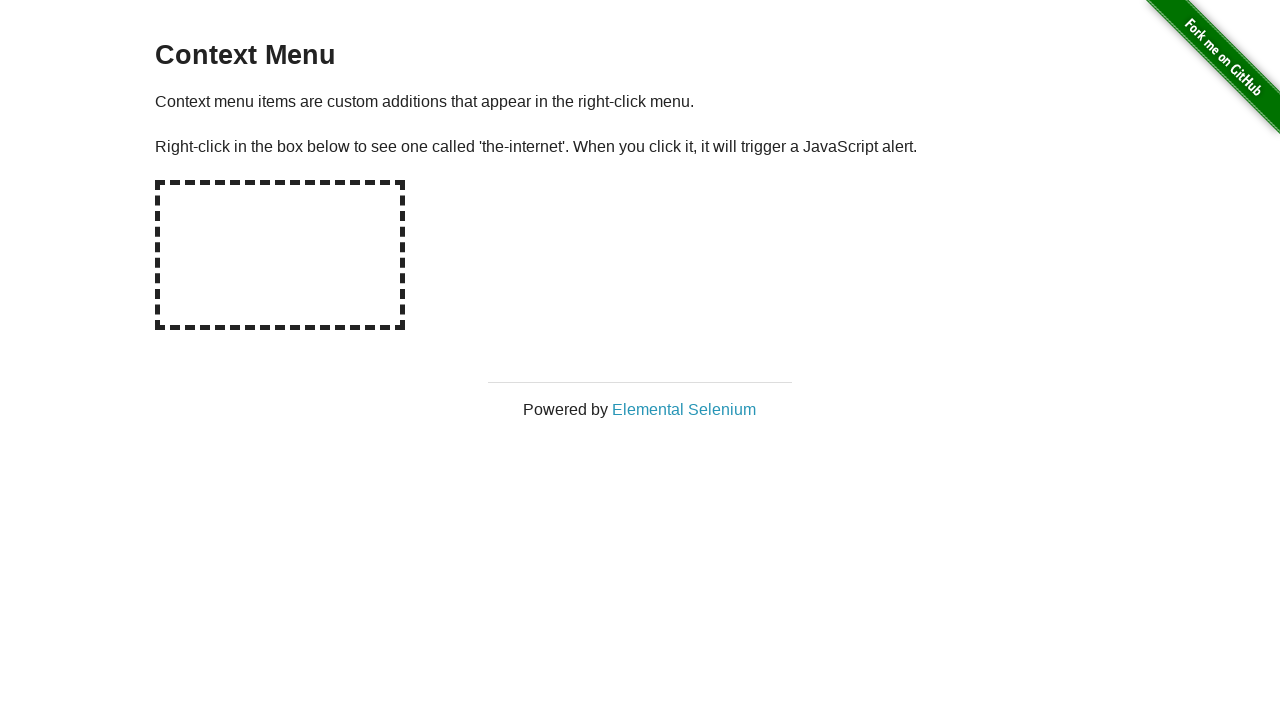

Captured new page object from context
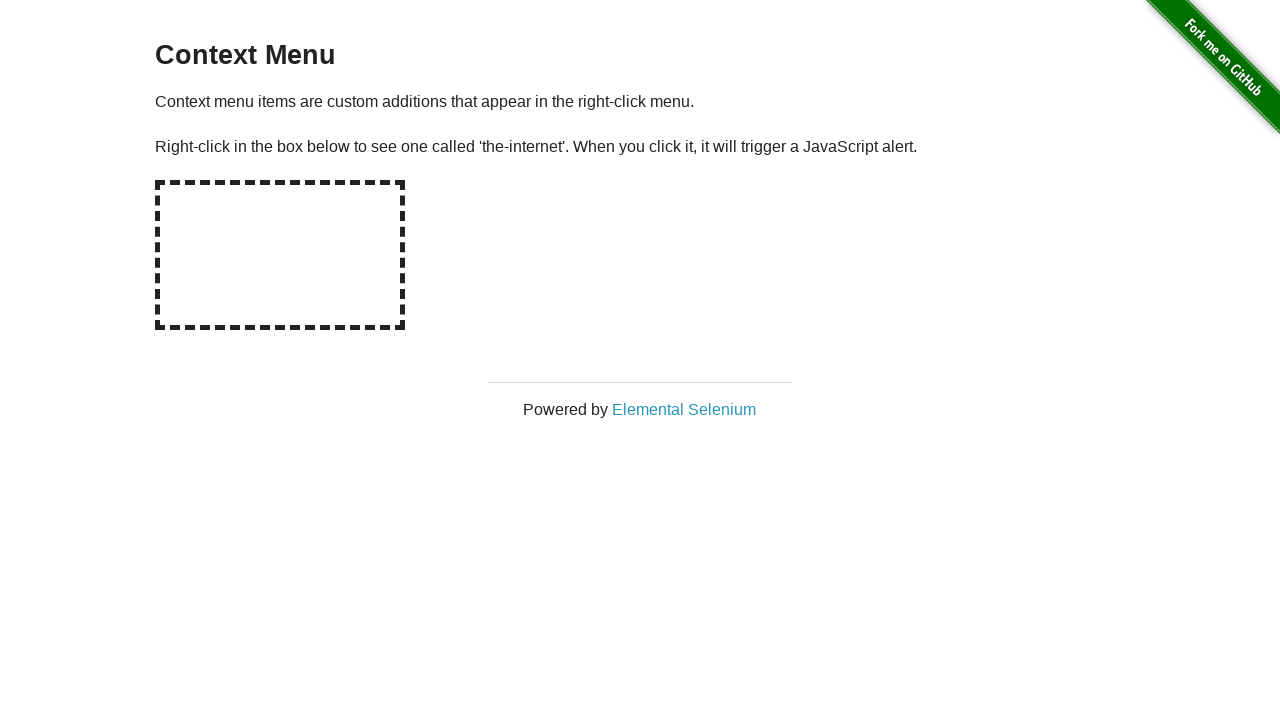

New page has fully loaded
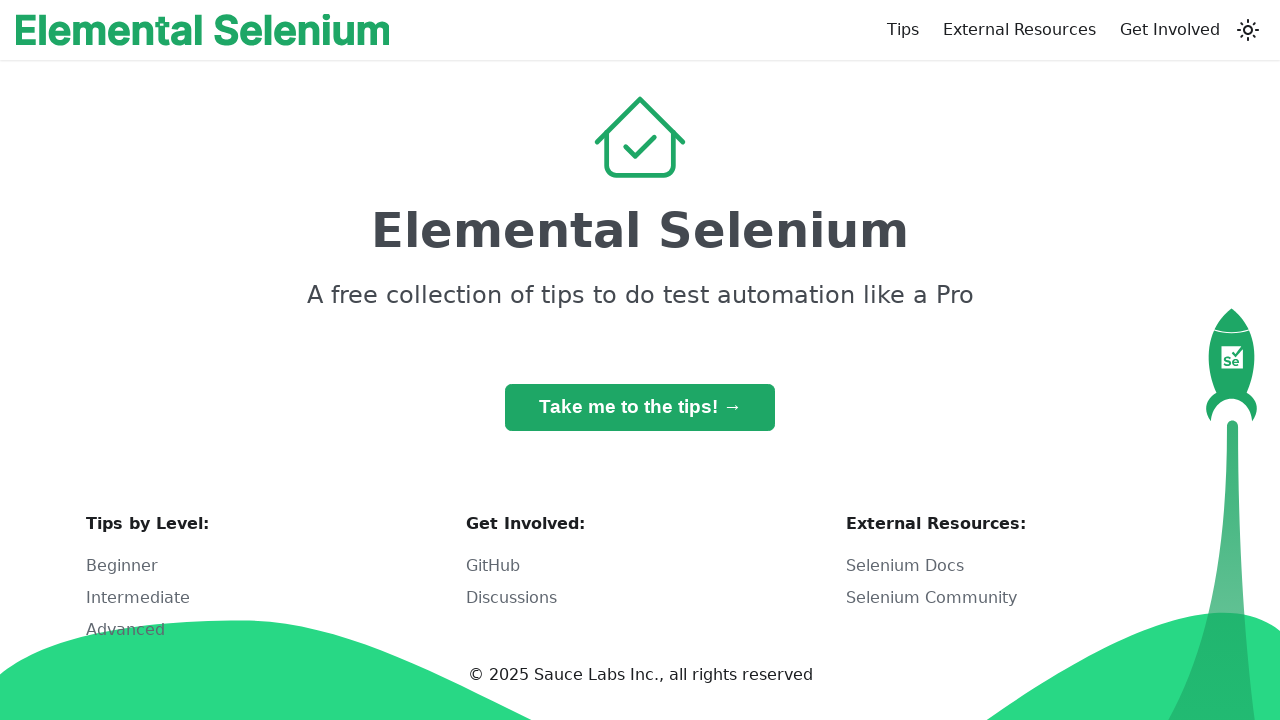

H1 element is visible on new page
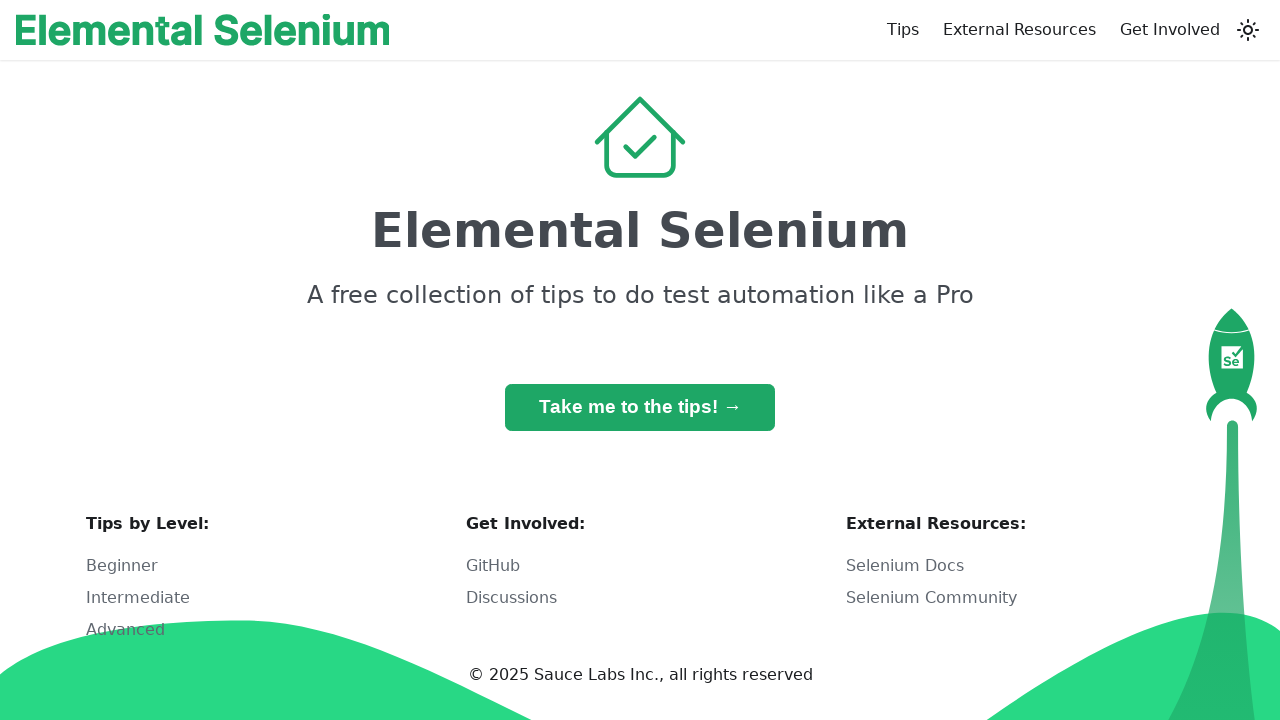

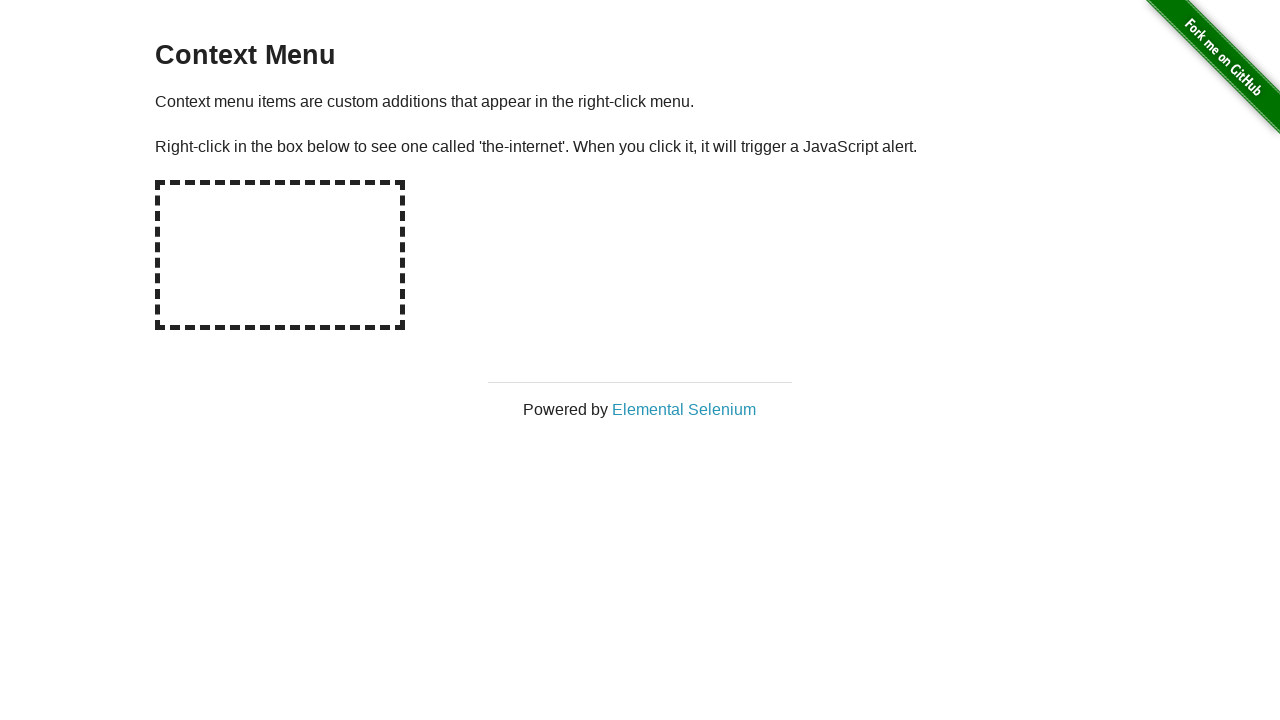